Tests left click functionality by clicking on the A/B Testing link and verifying the page header loads

Starting URL: https://practice.cydeo.com/

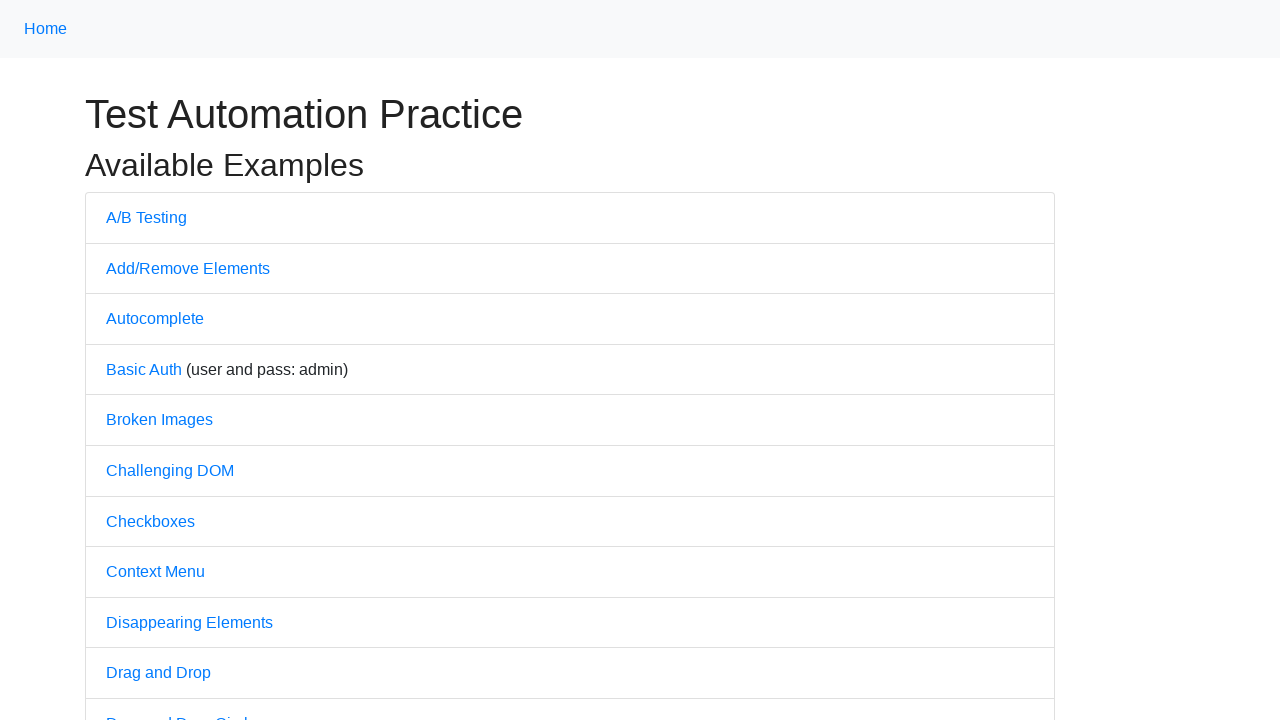

Clicked on A/B Testing link at (146, 217) on text='A/B Testing'
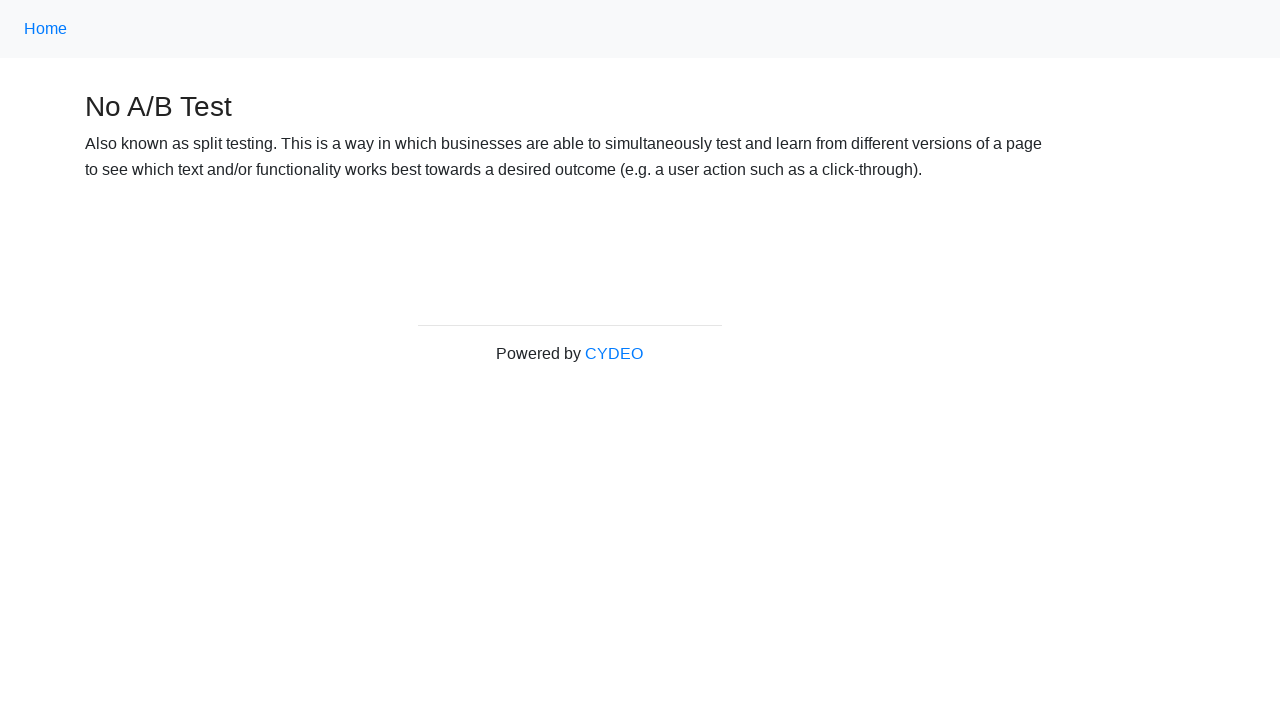

Page header loaded successfully
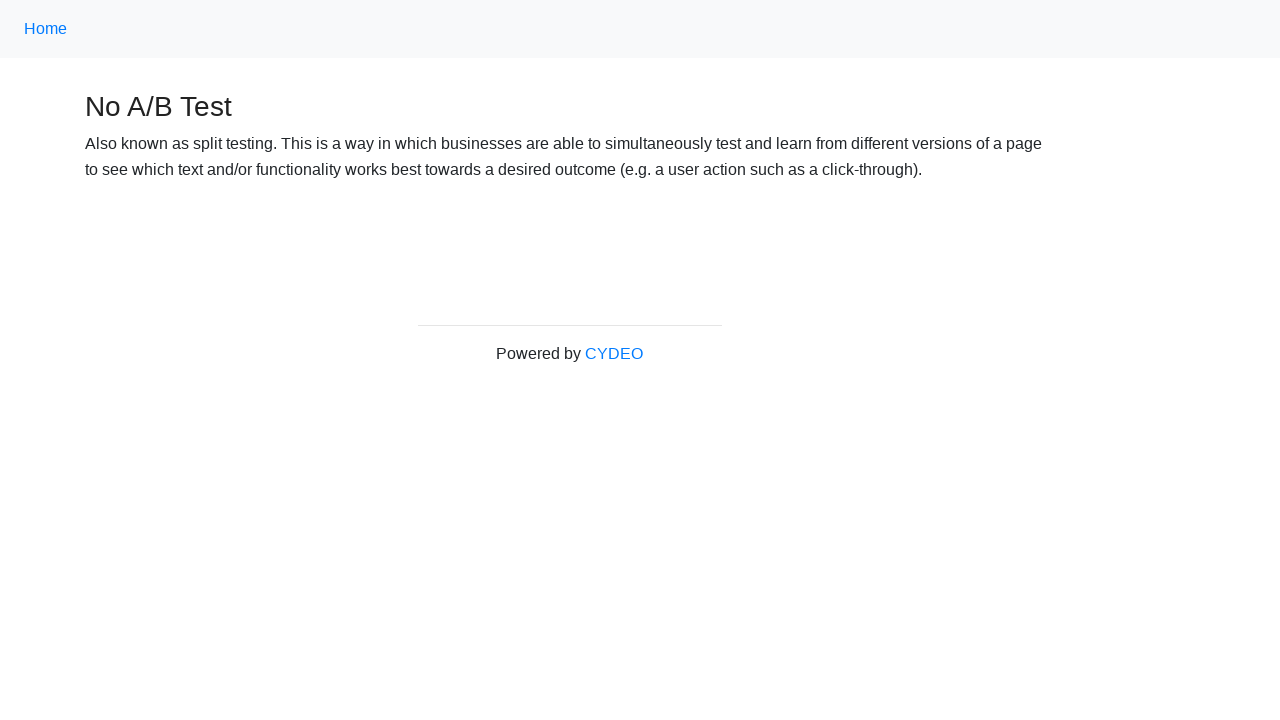

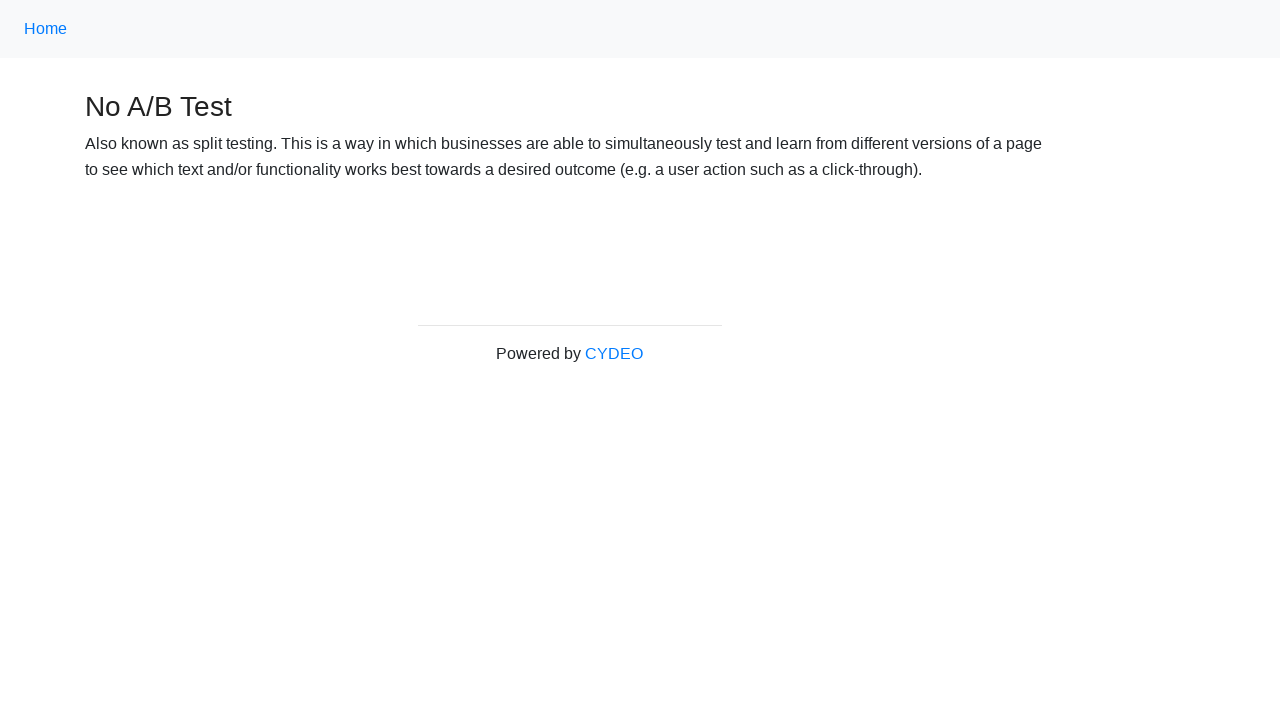